Tests Add/Remove Elements functionality by clicking the Add Element button, verifying the Delete button appears, then clicking Delete and verifying it disappears.

Starting URL: https://the-internet.herokuapp.com/add_remove_elements/

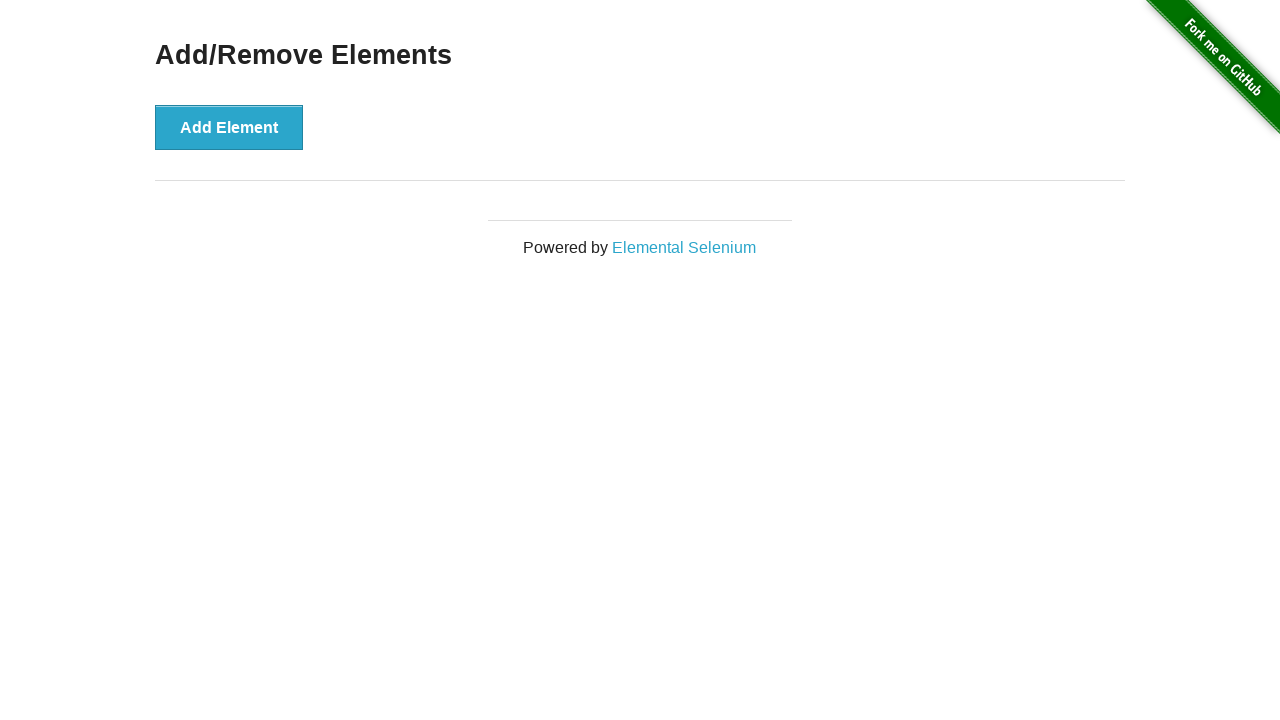

Waited for page title (h3) to load
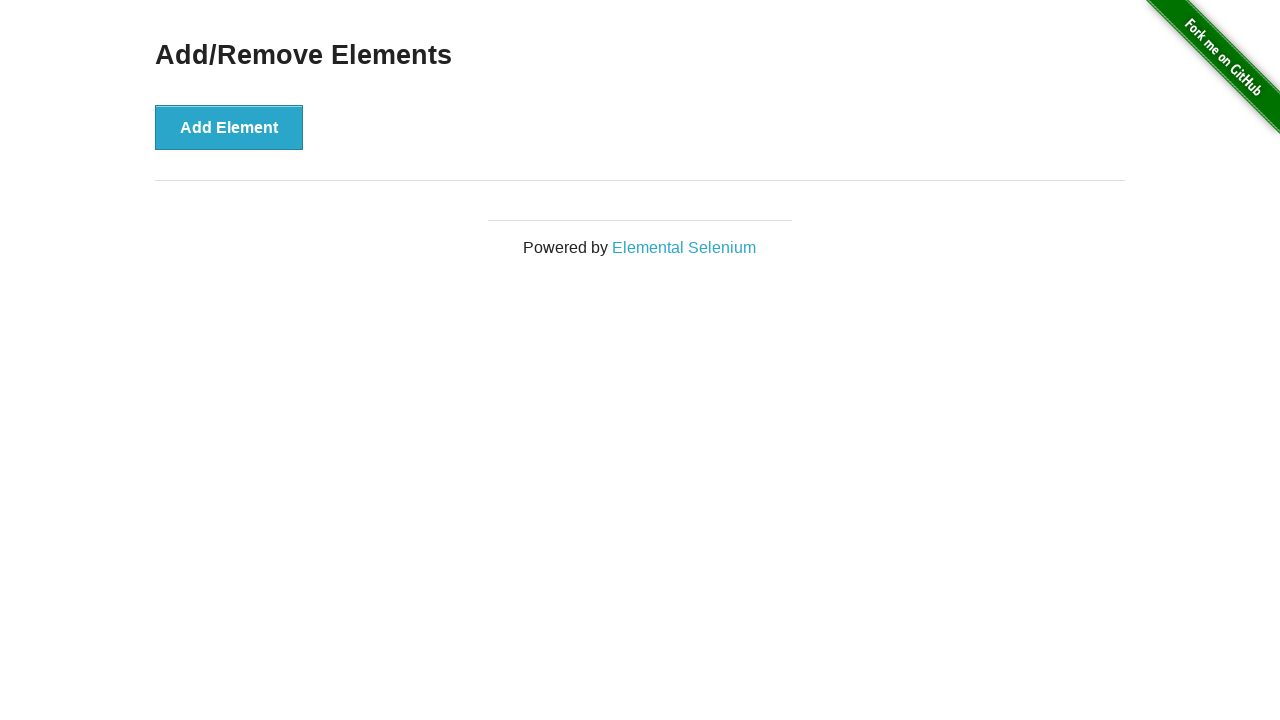

Verified page title contains 'Add/Remove Elements'
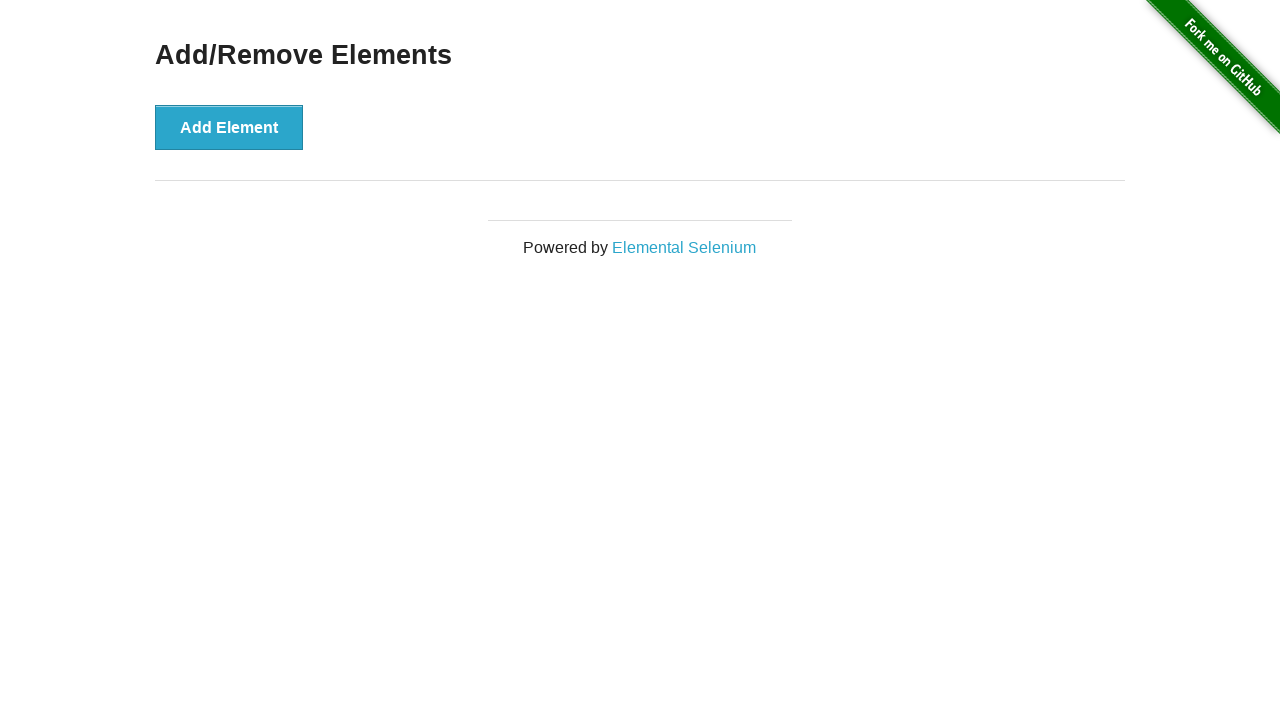

Clicked 'Add Element' button at (229, 127) on button:has-text('Add Element')
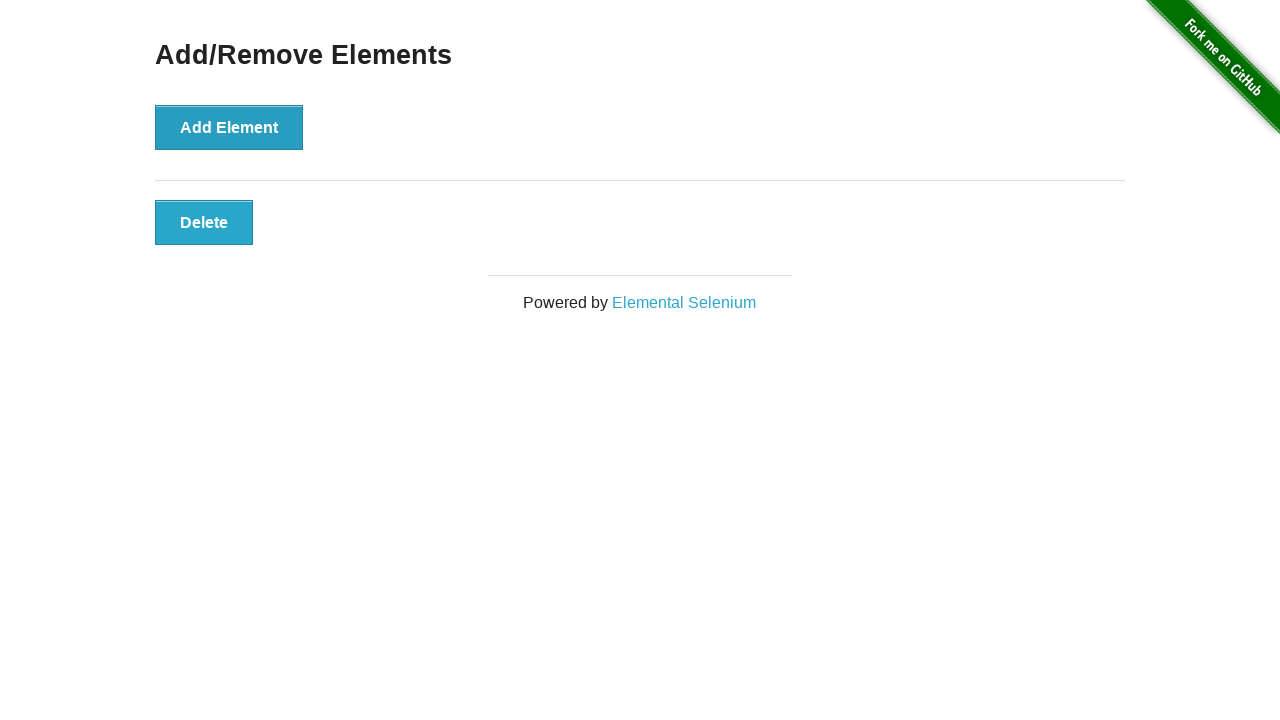

Waited for Delete button to appear
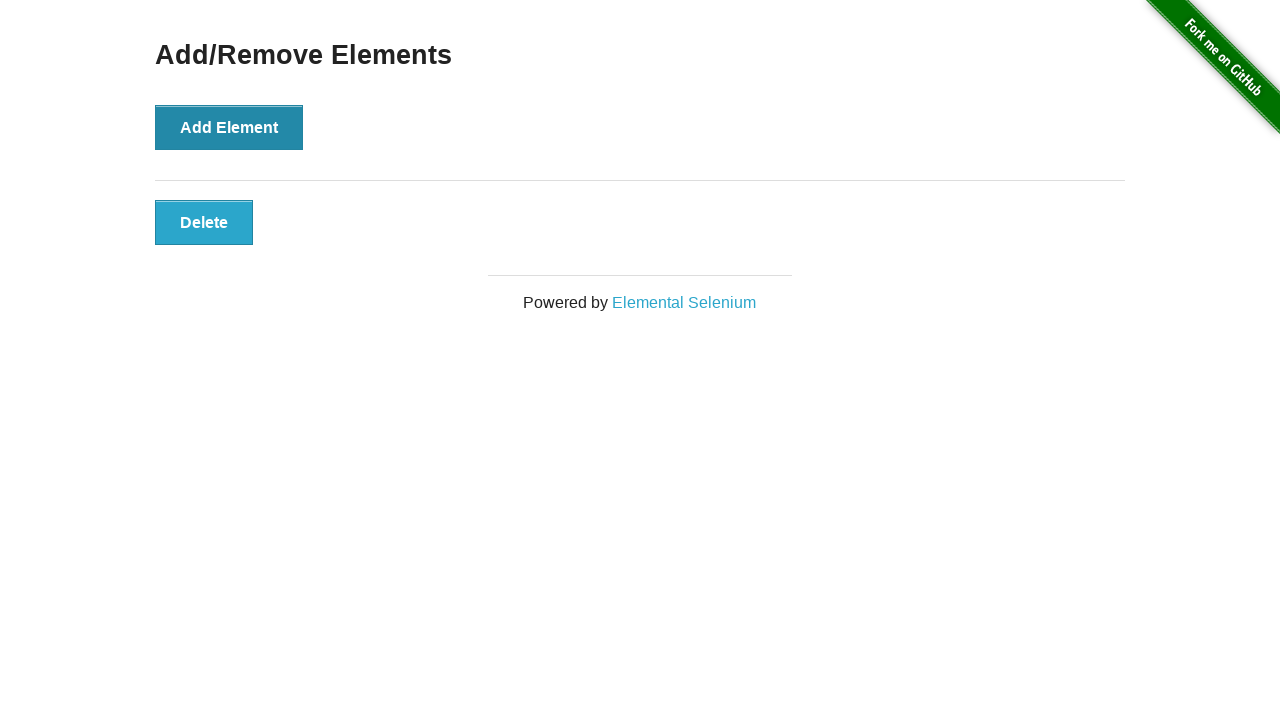

Verified Delete button is visible
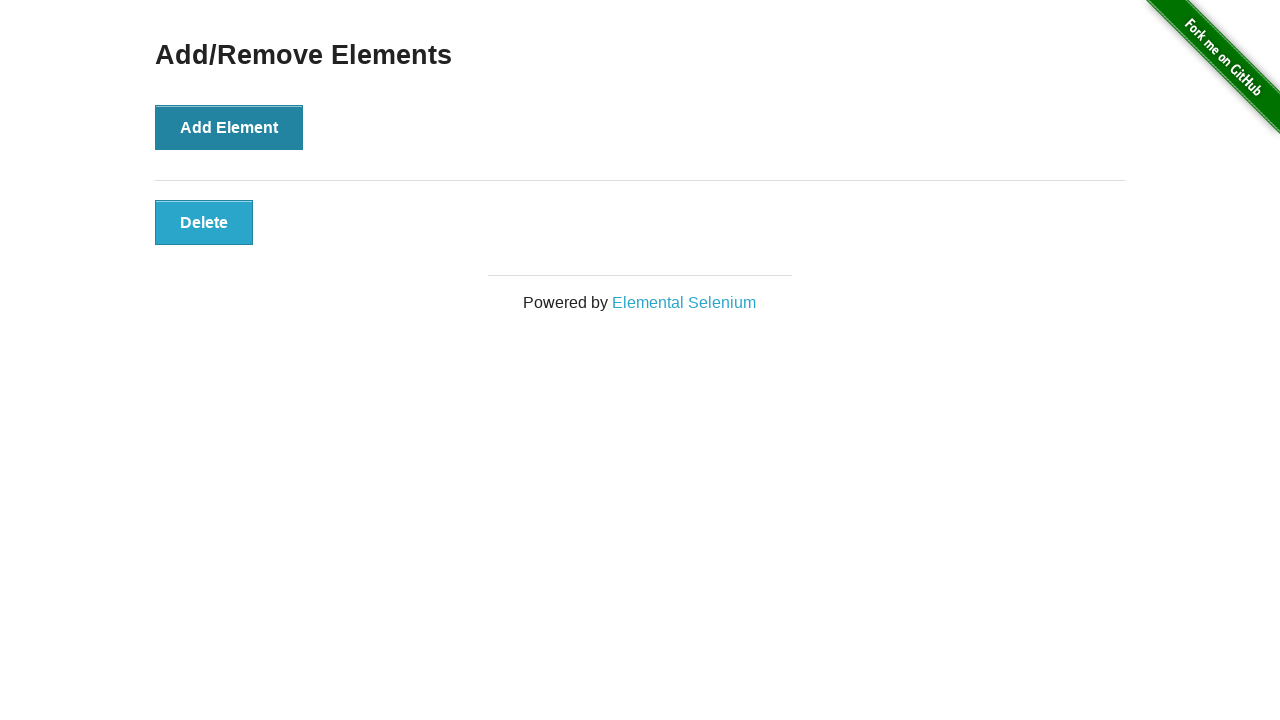

Clicked Delete button at (204, 222) on .added-manually
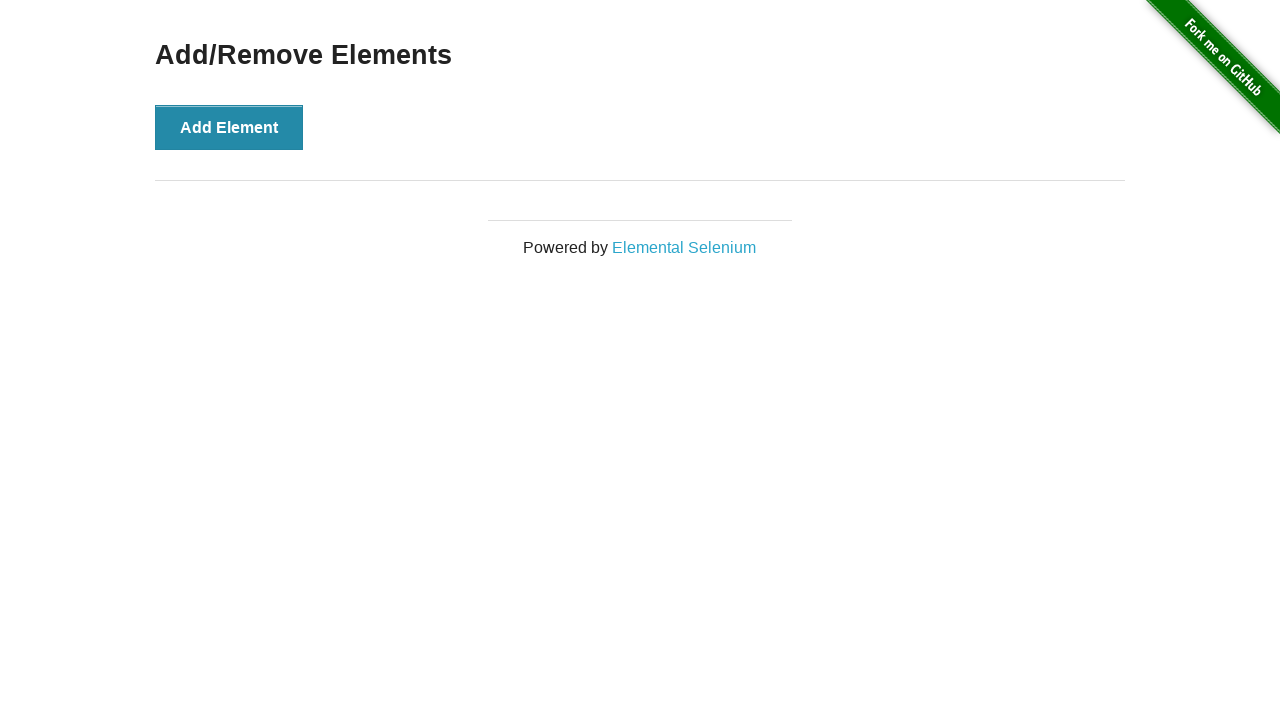

Waited 500ms for Delete button to be removed
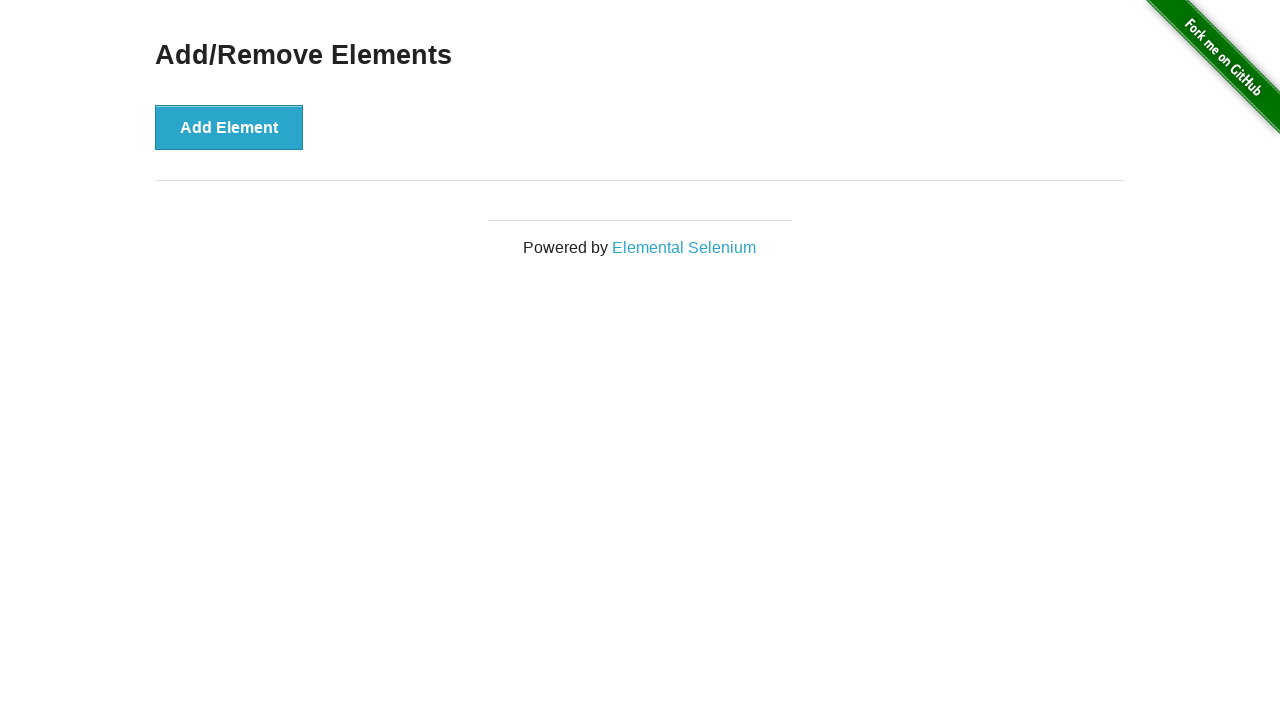

Verified Delete button is no longer visible
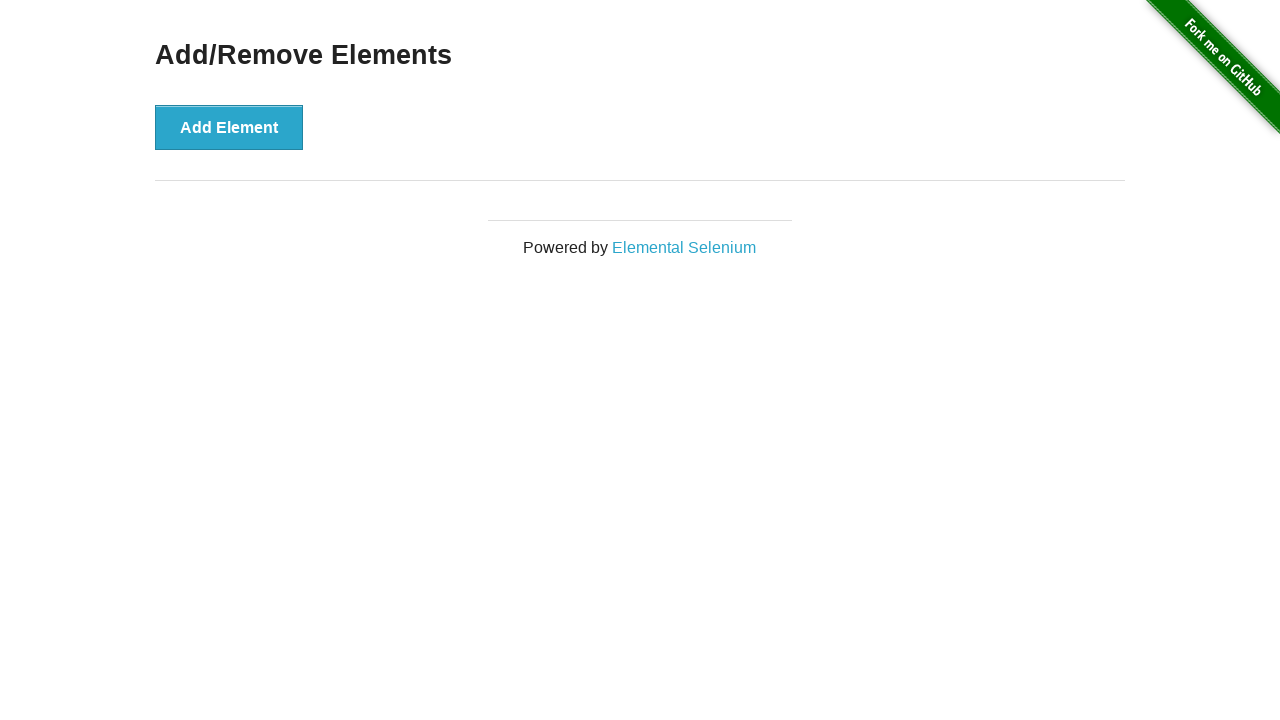

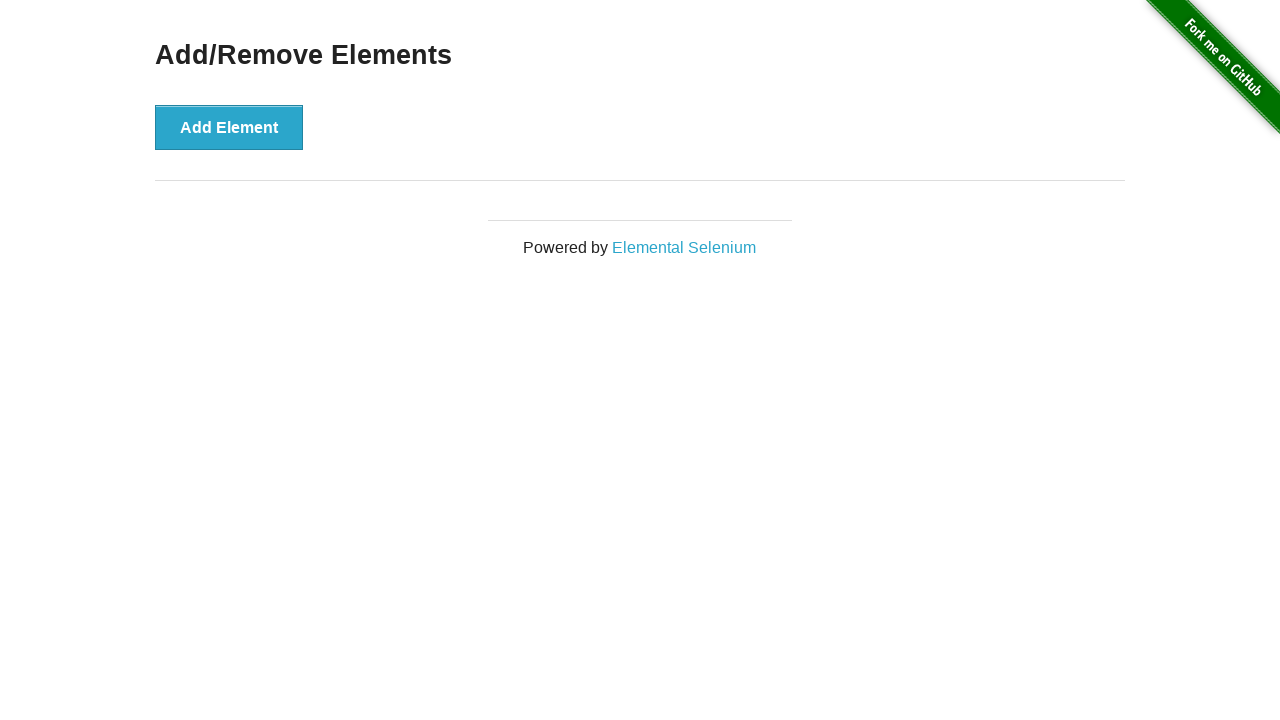